Tests button properties on a demo page by clicking a button to get its position, retrieving CSS color value, and getting button dimensions

Starting URL: https://www.leafground.com/button.xhtml

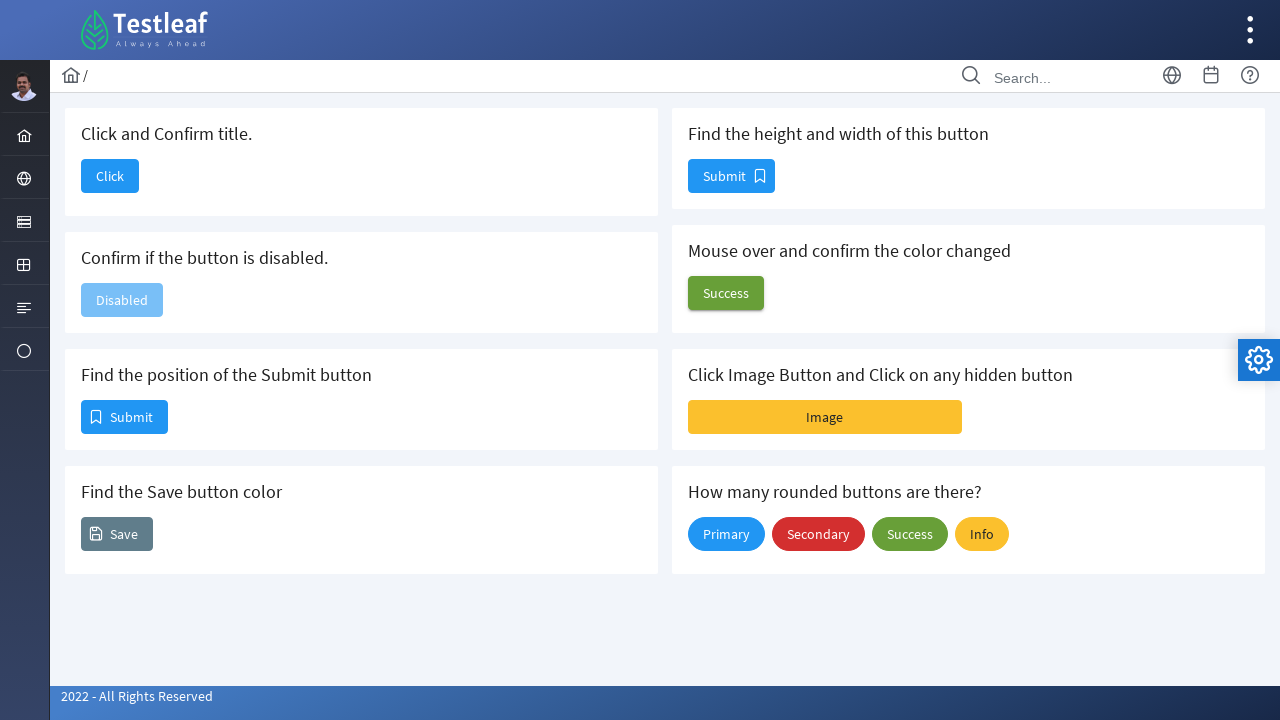

Clicked position button to retrieve its location at (124, 417) on #j_idt88\:j_idt94
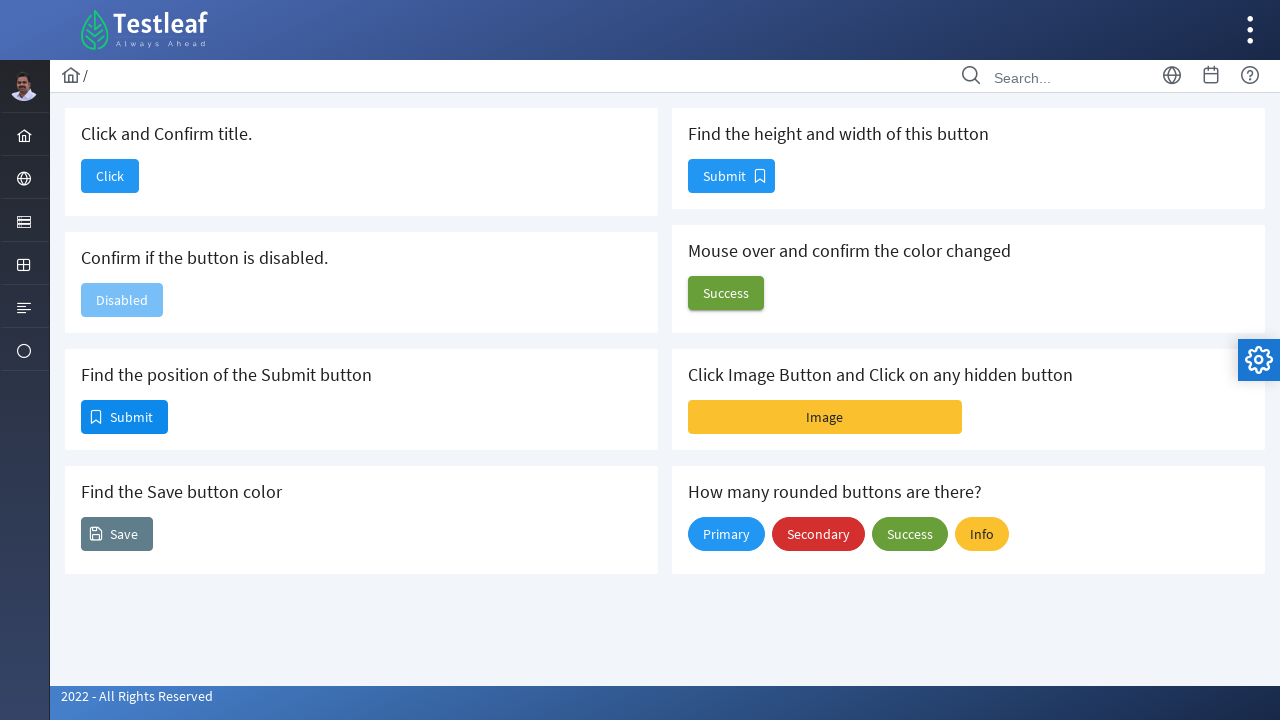

Retrieved bounding box of position button
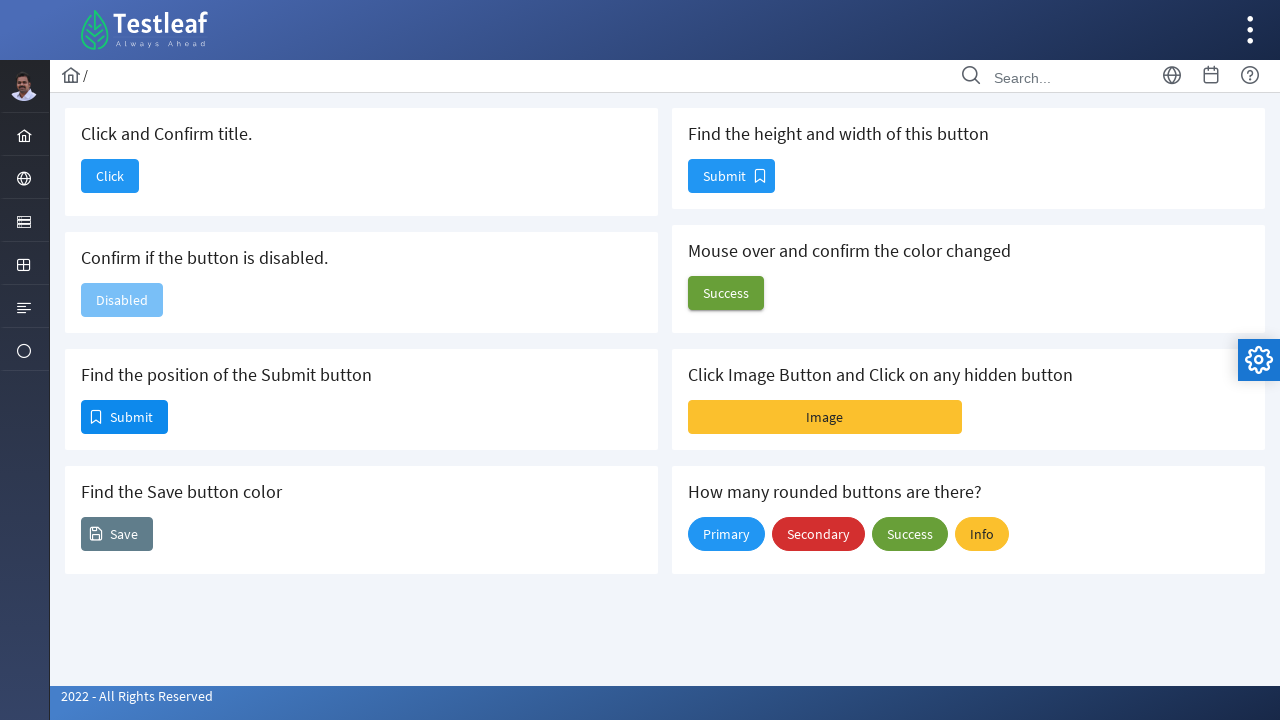

Extracted button position - X: 81, Y: 400
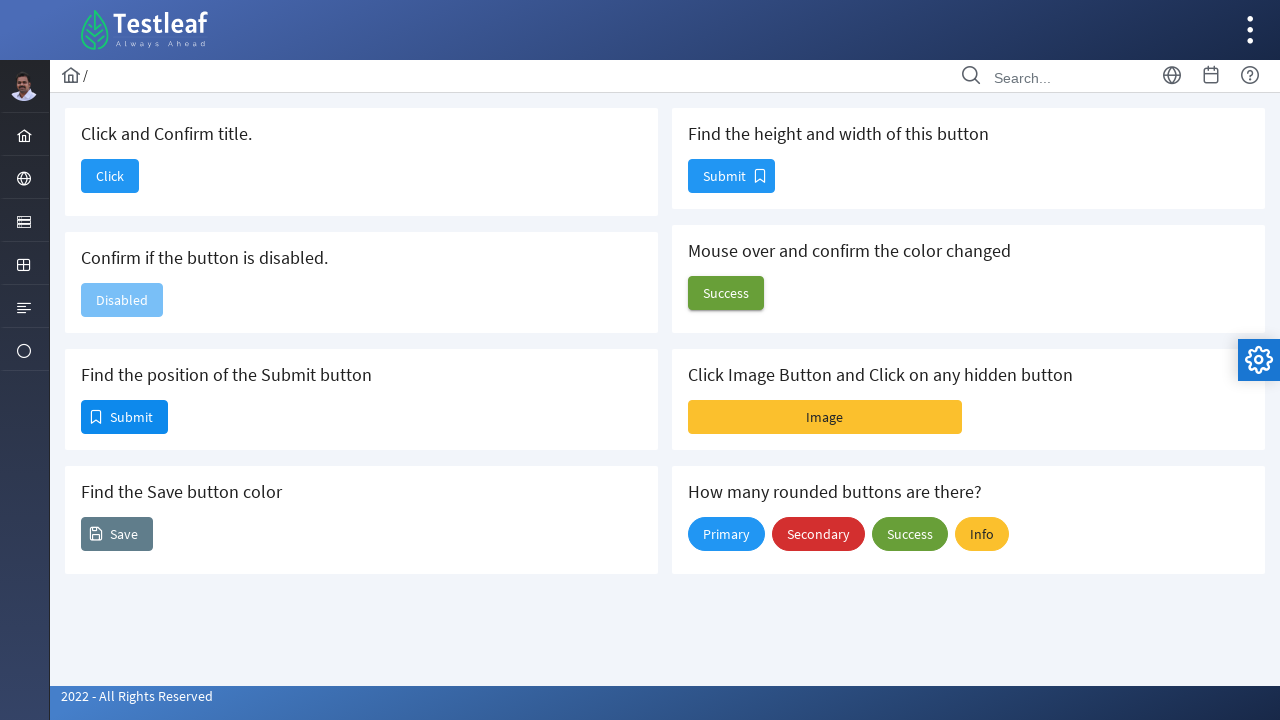

Retrieved CSS background color: rgb(96, 125, 139) none repeat scroll 0% 0% / auto padding-box border-box
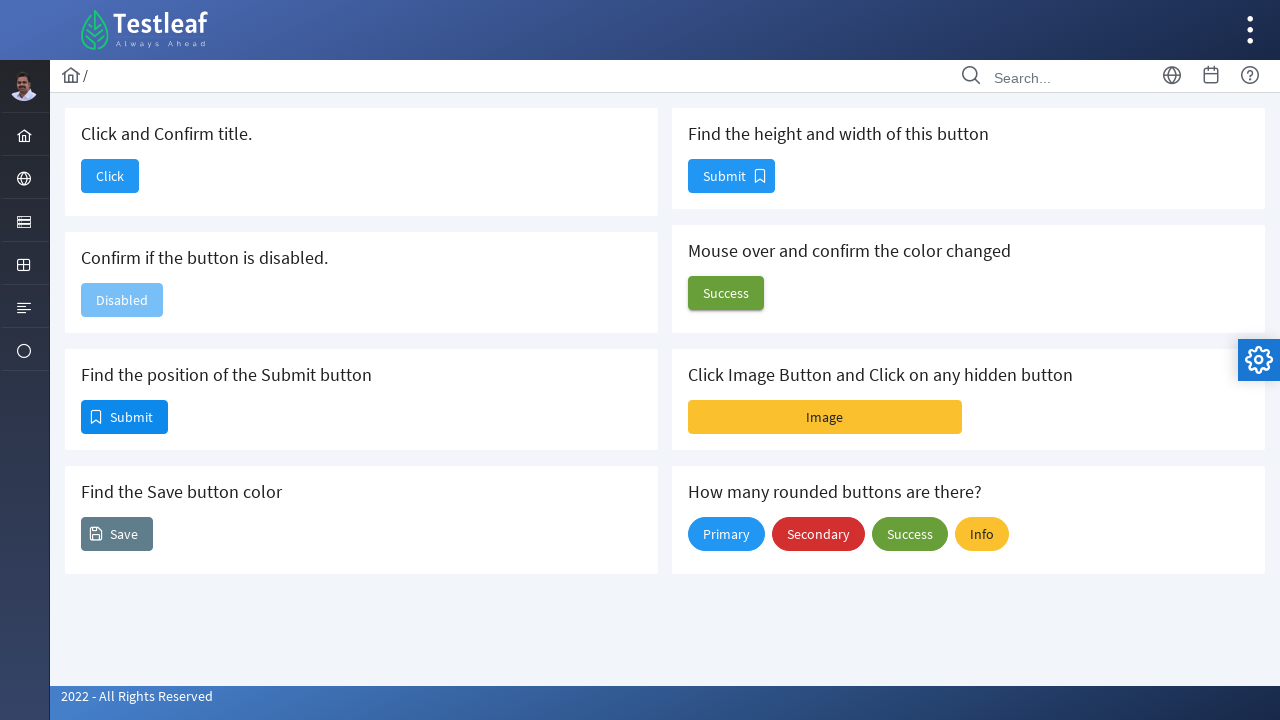

Retrieved bounding box of size button
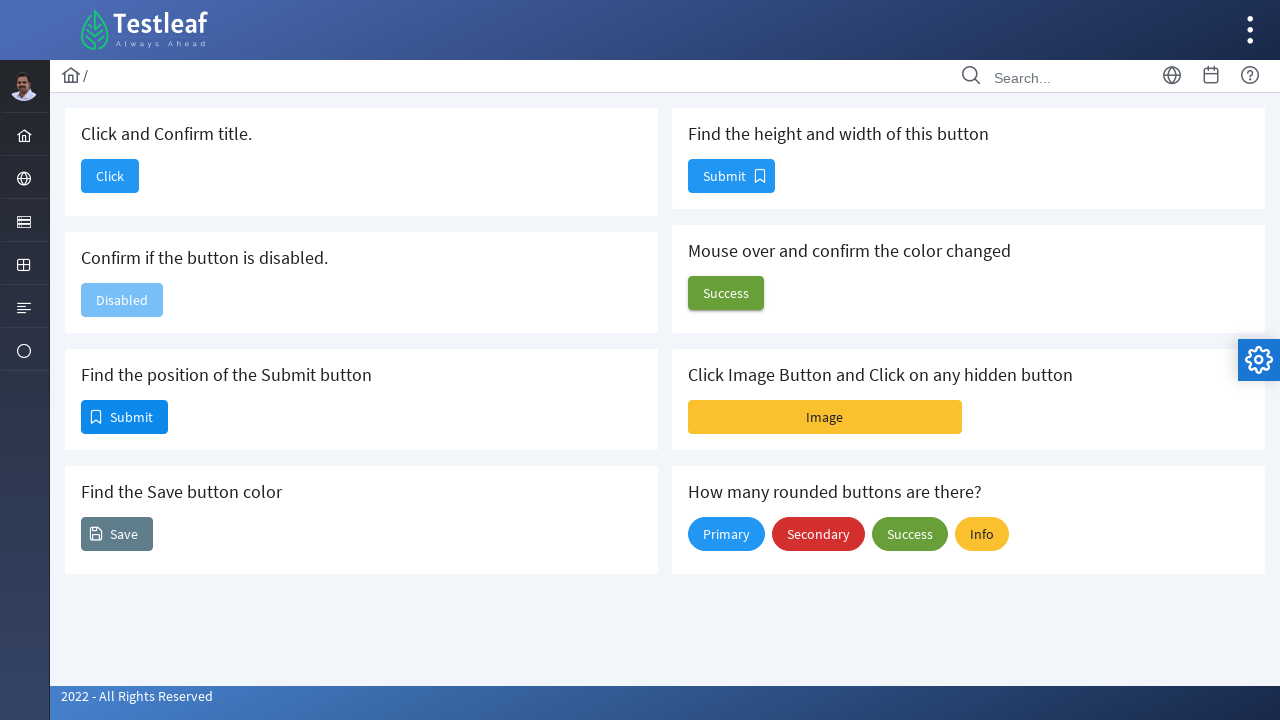

Extracted button dimensions - Height: 34, Width: 72
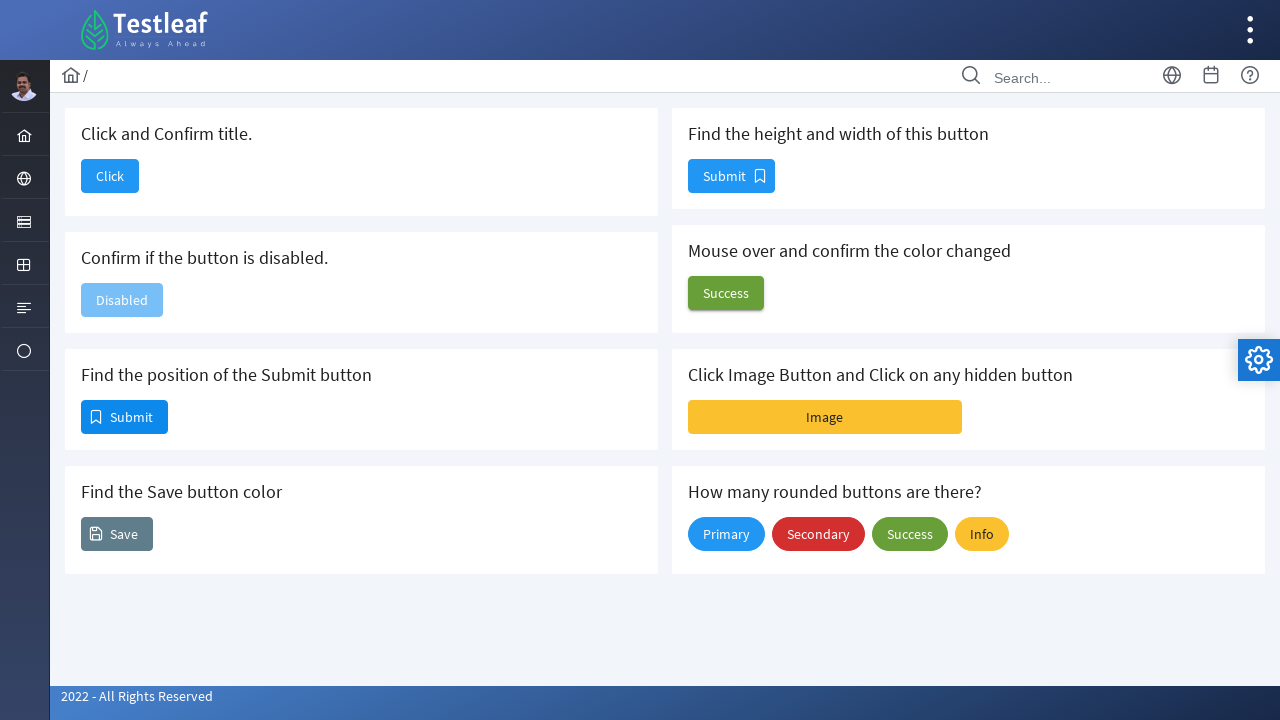

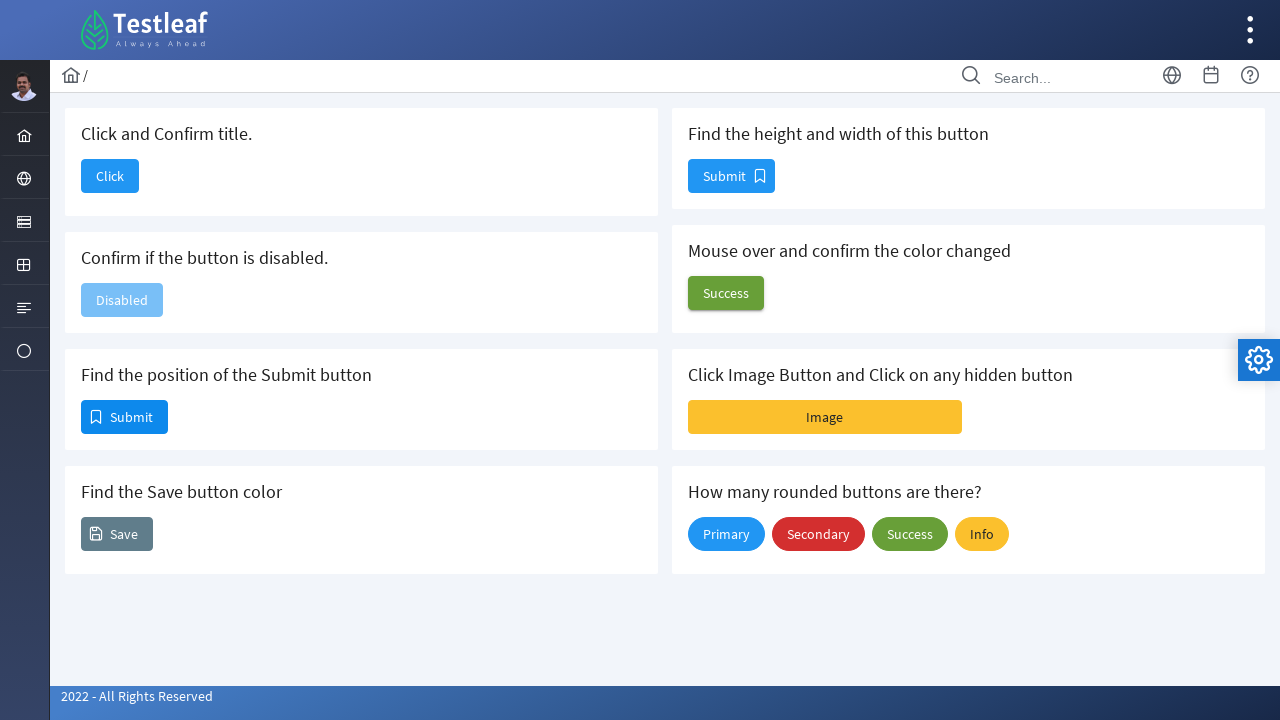